Tests triangle validator with sides that cannot form a valid triangle (20, 4, 4)

Starting URL: https://testpages.eviltester.com/styled/apps/triangle/triangle001.html

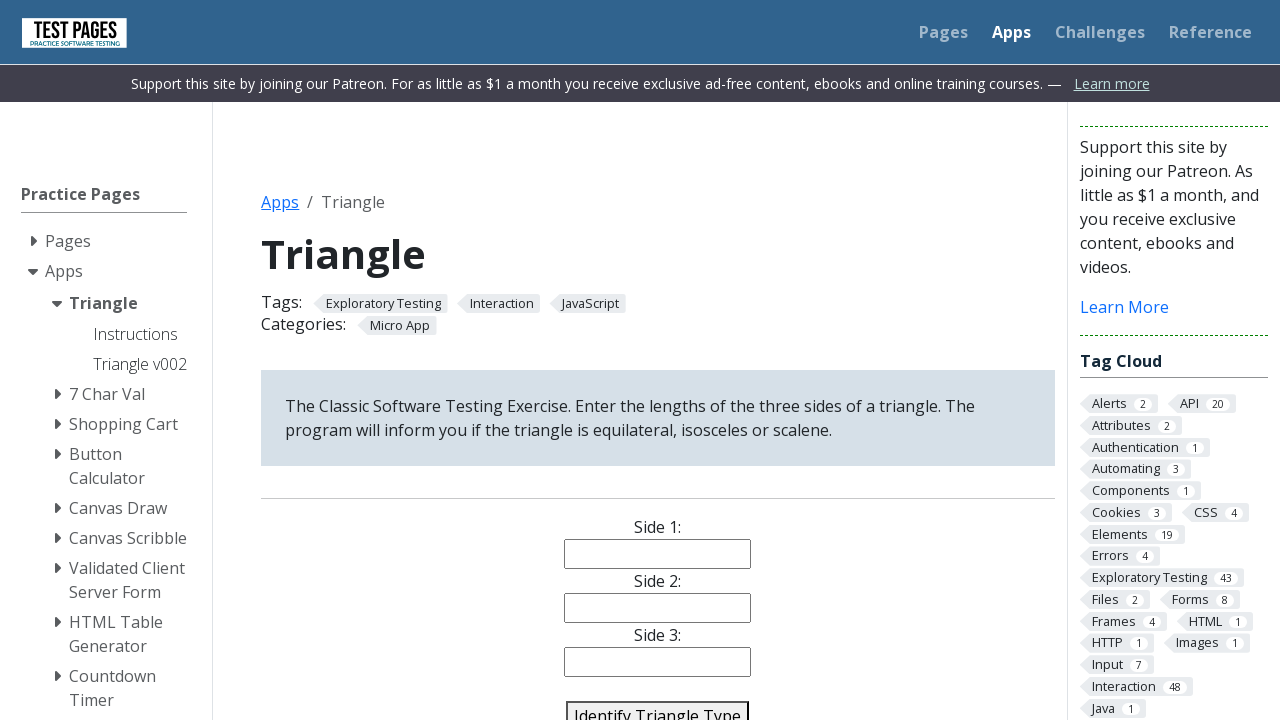

Filled side 1 input with value '20' on #side1
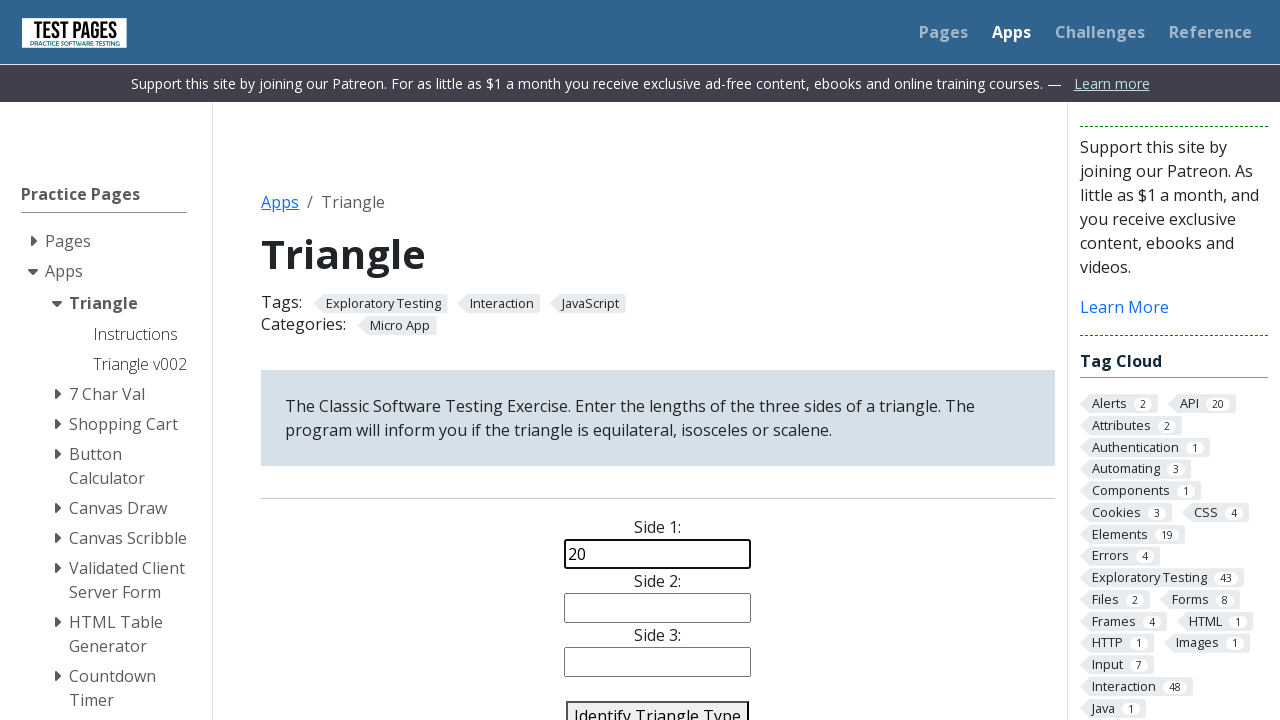

Filled side 2 input with value '4' on #side2
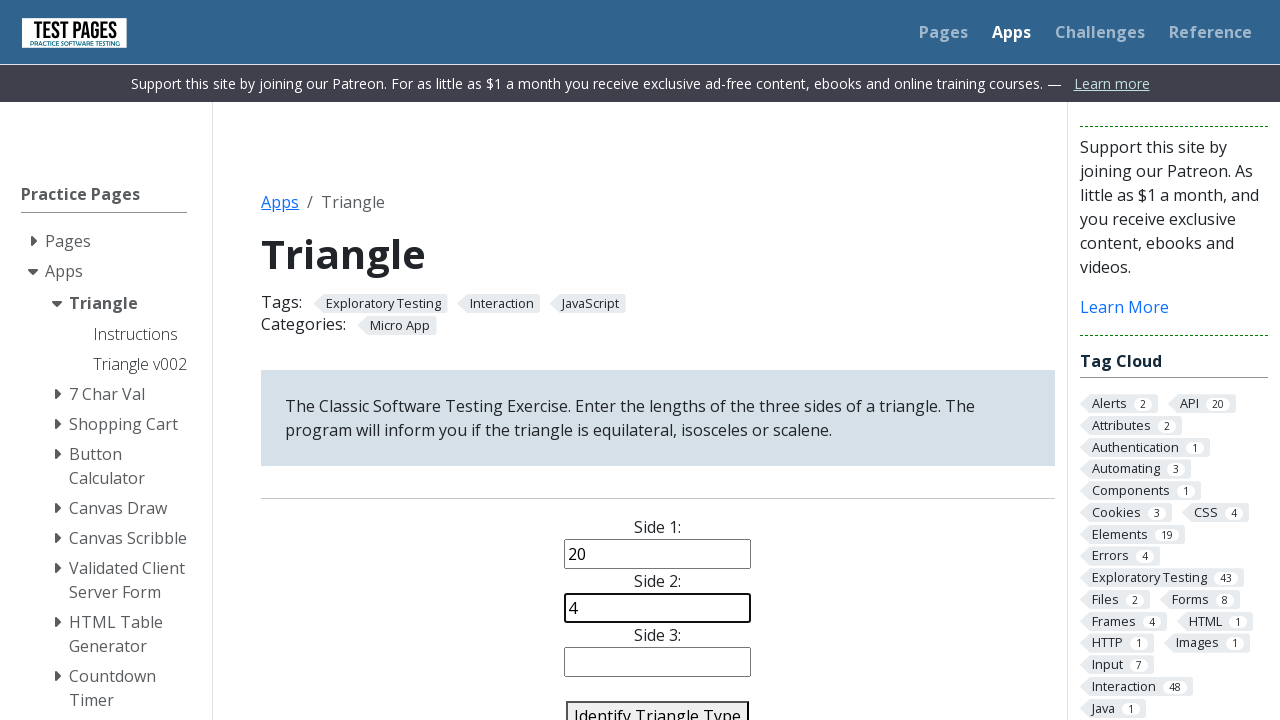

Filled side 3 input with value '4' on #side3
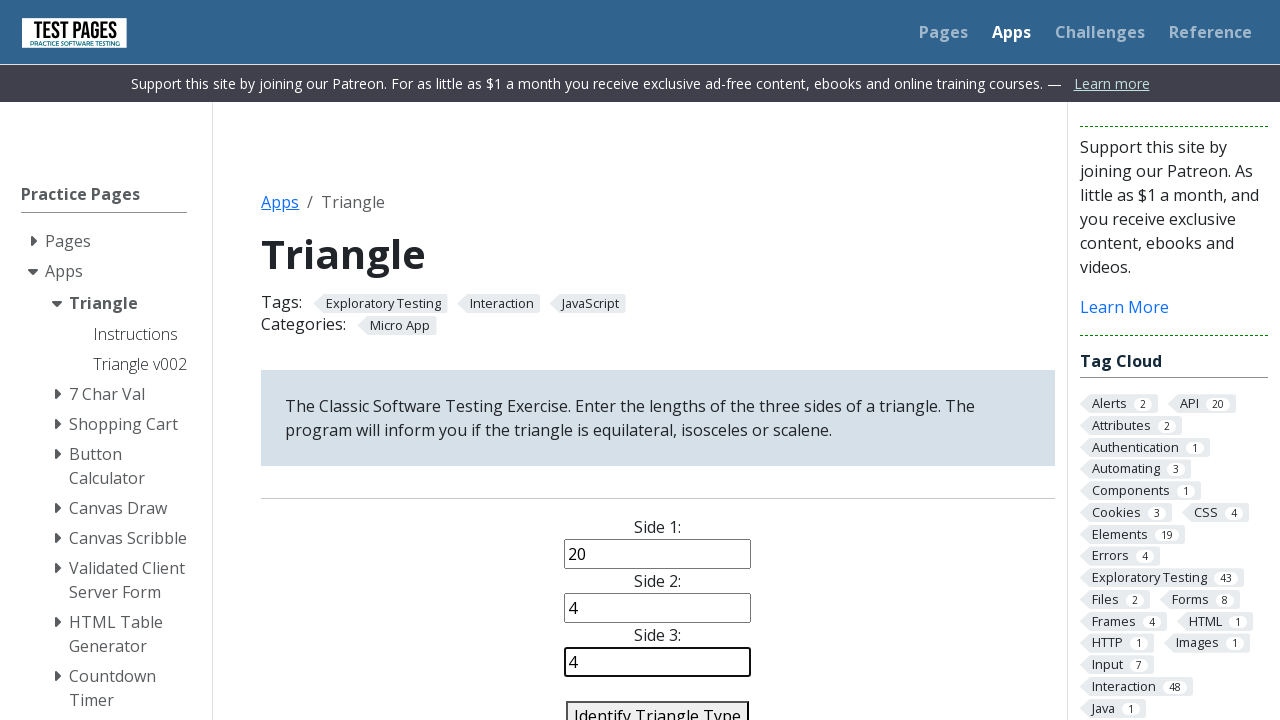

Clicked identify triangle button at (658, 705) on #identify-triangle-action
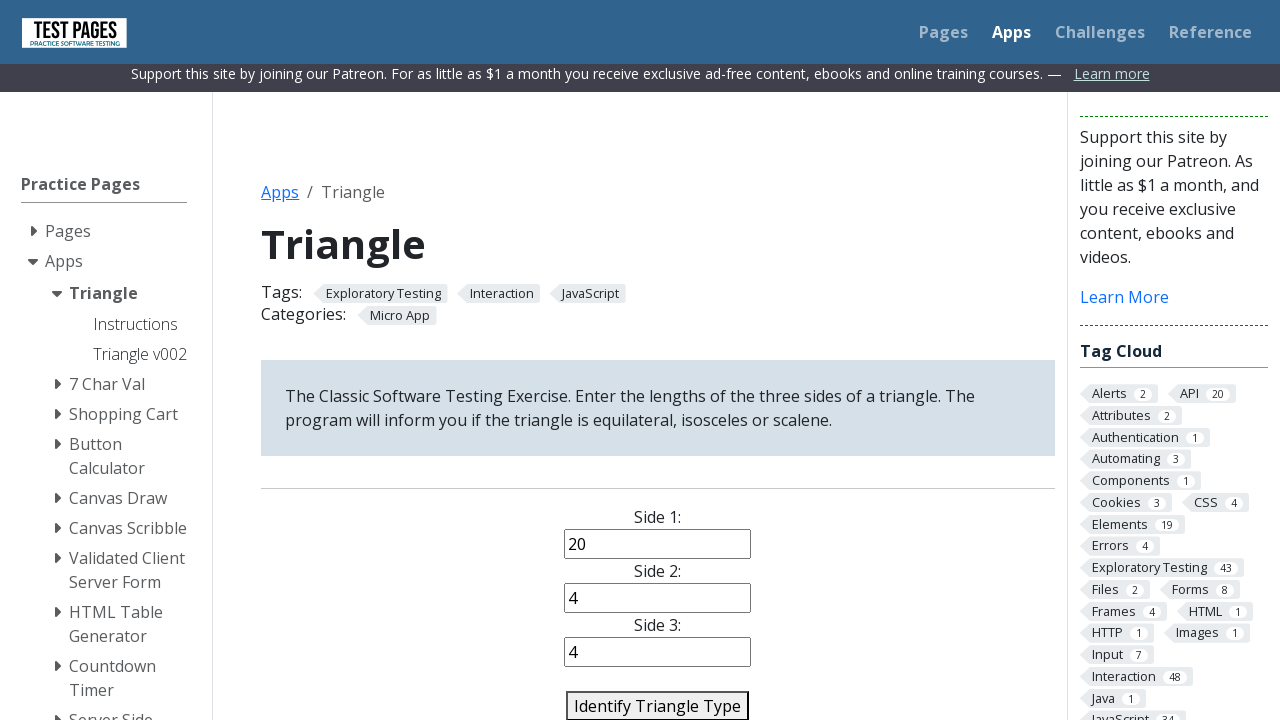

Triangle validation result appeared
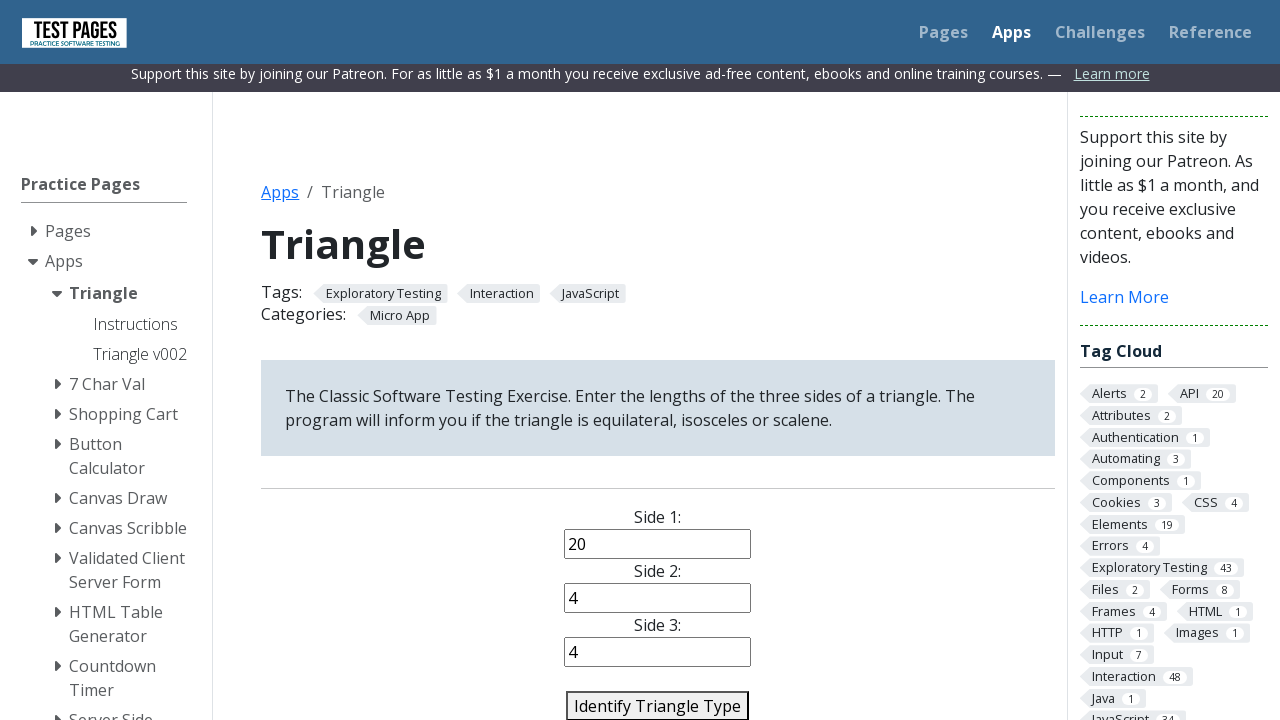

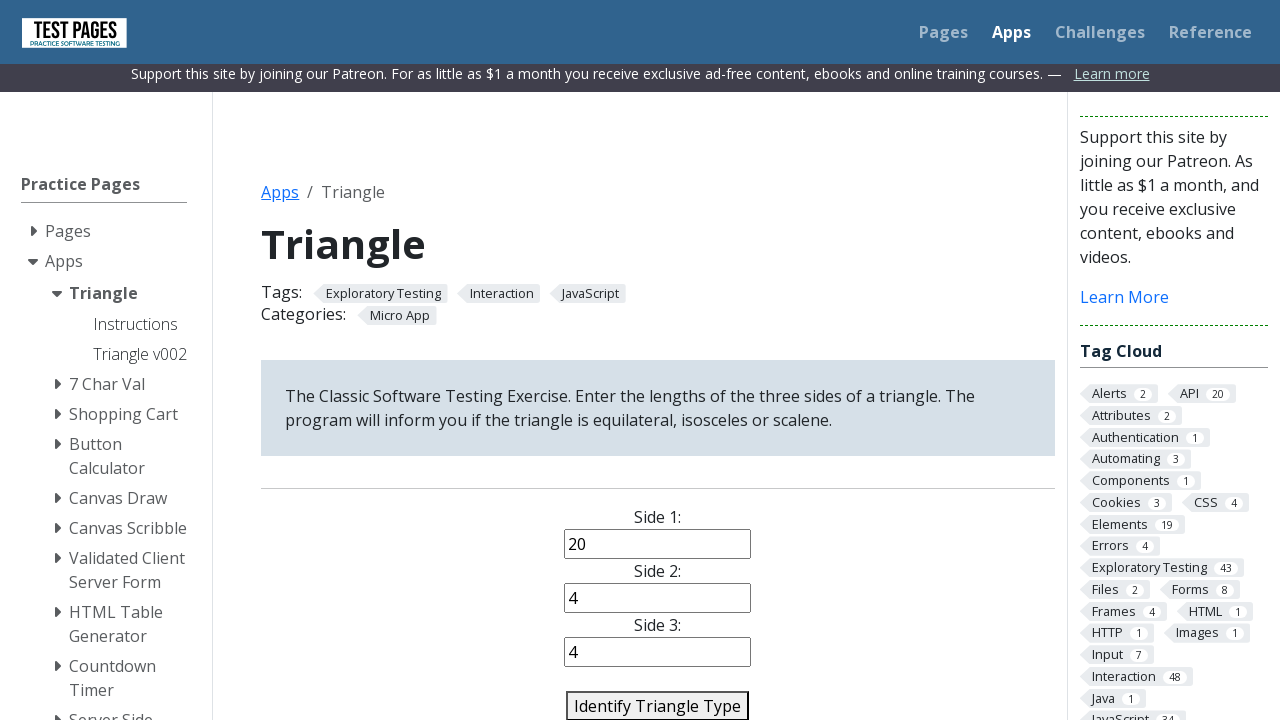